Verifies that the "About Us" description text is displayed correctly

Starting URL: https://www.demoblaze.com/index.html

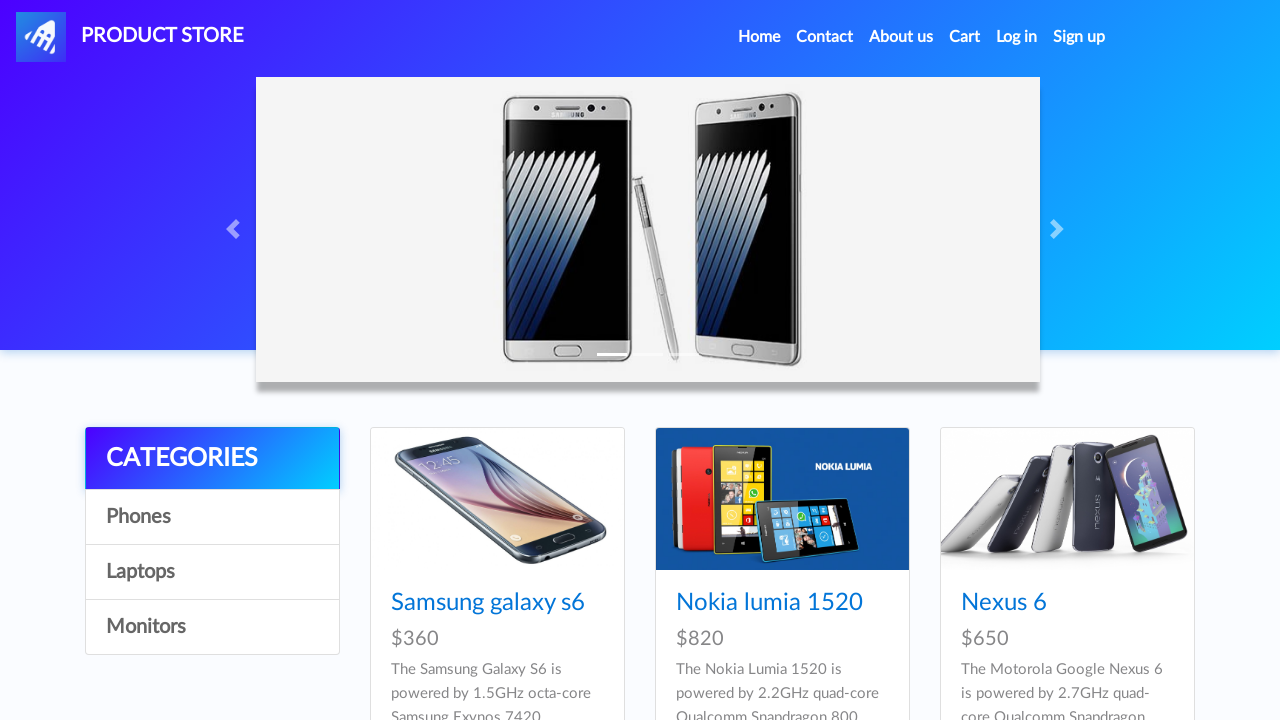

Navigated to DemoBlaze home page
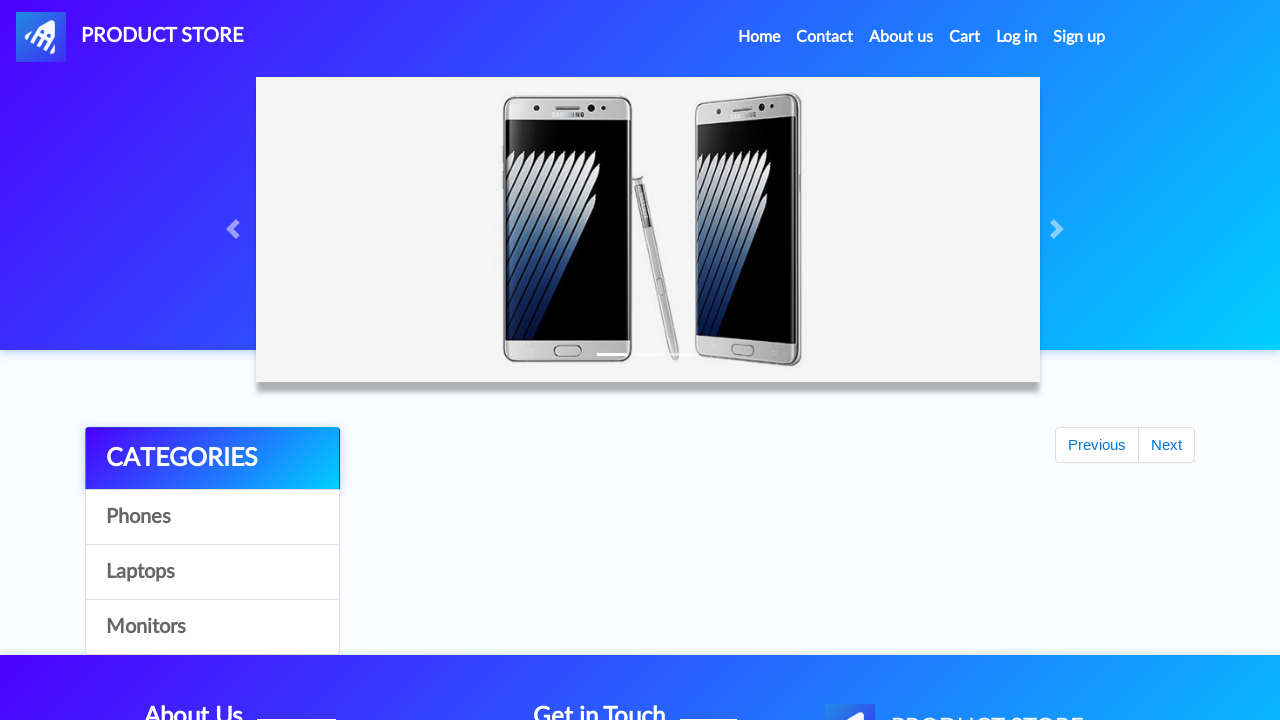

About Us description element located and loaded
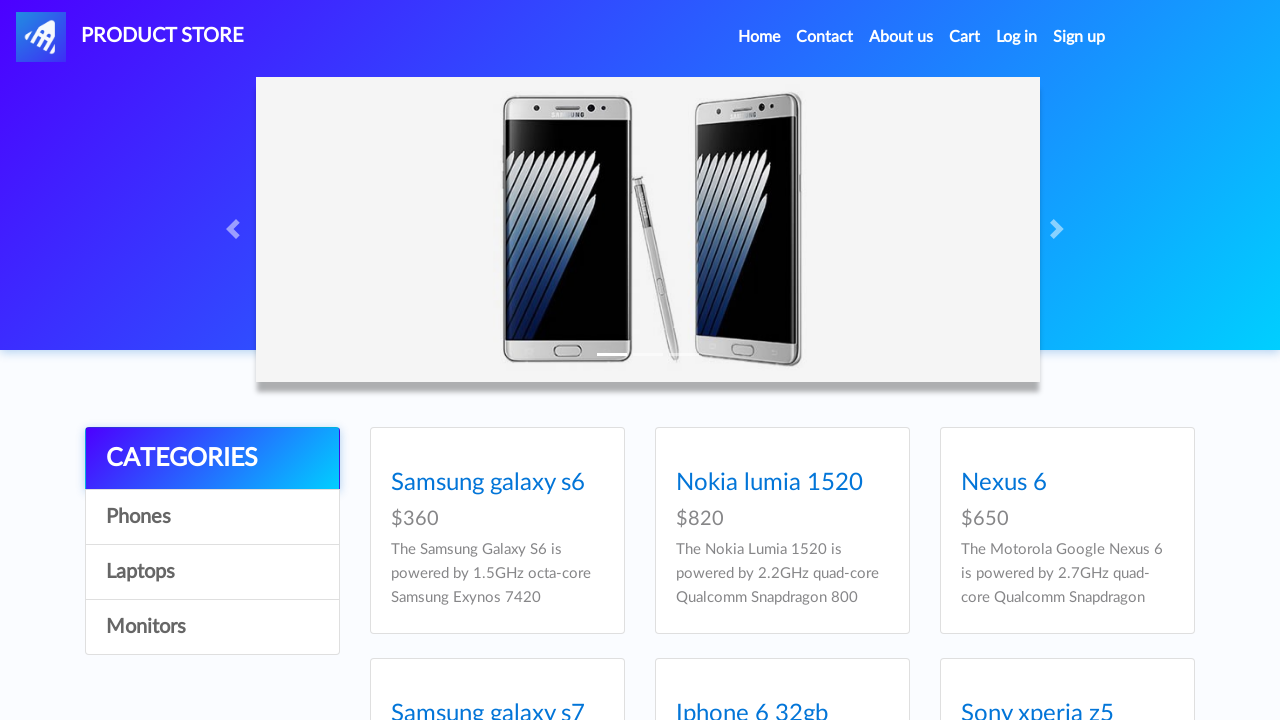

Retrieved About Us description text
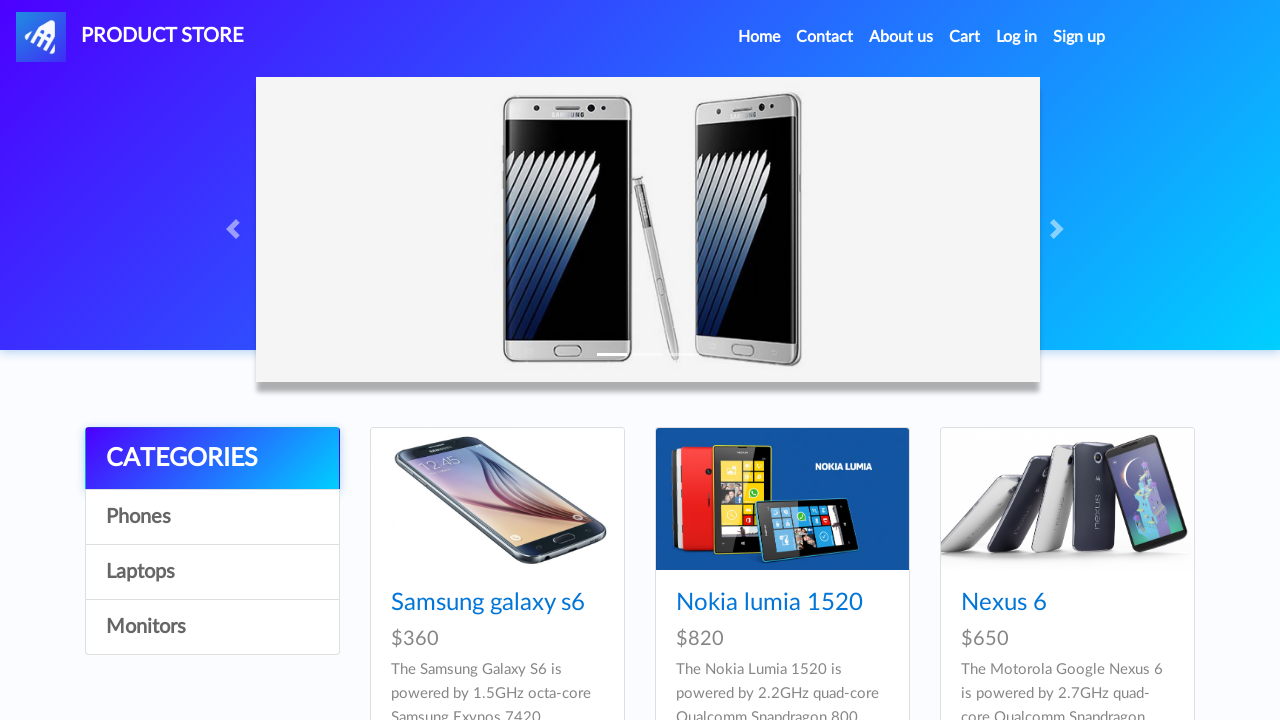

Verified About Us description text matches expected value
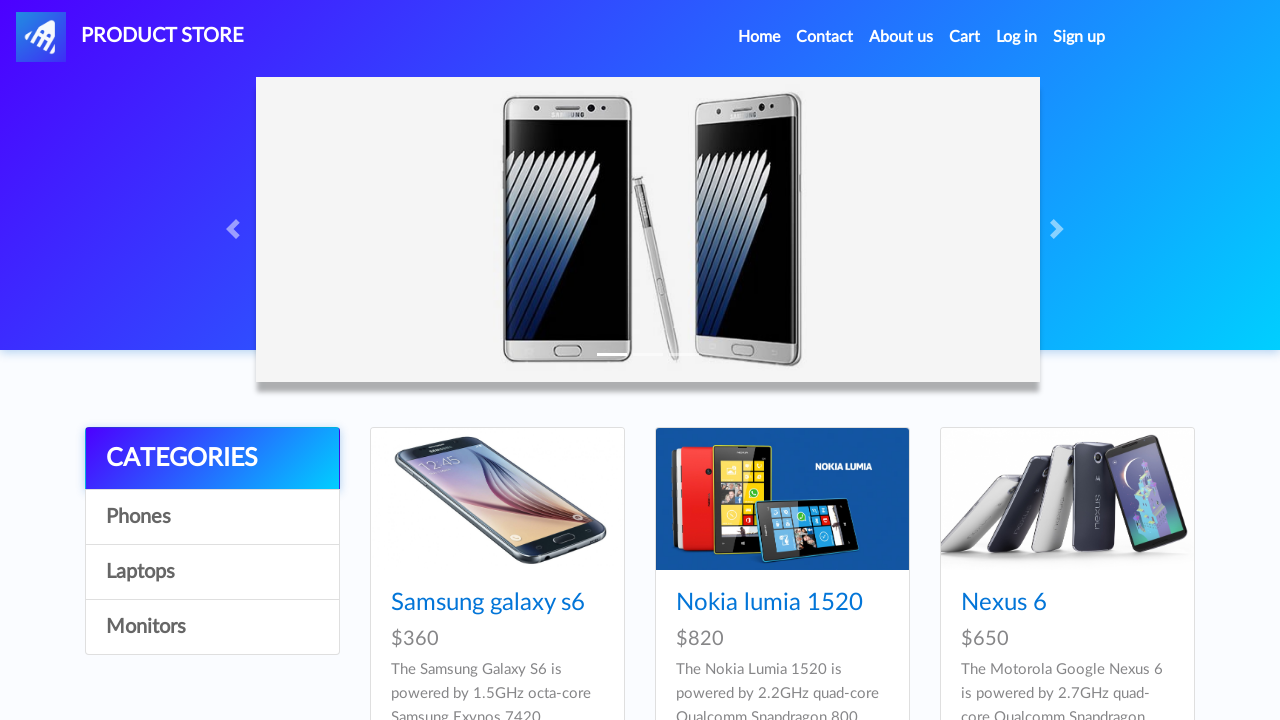

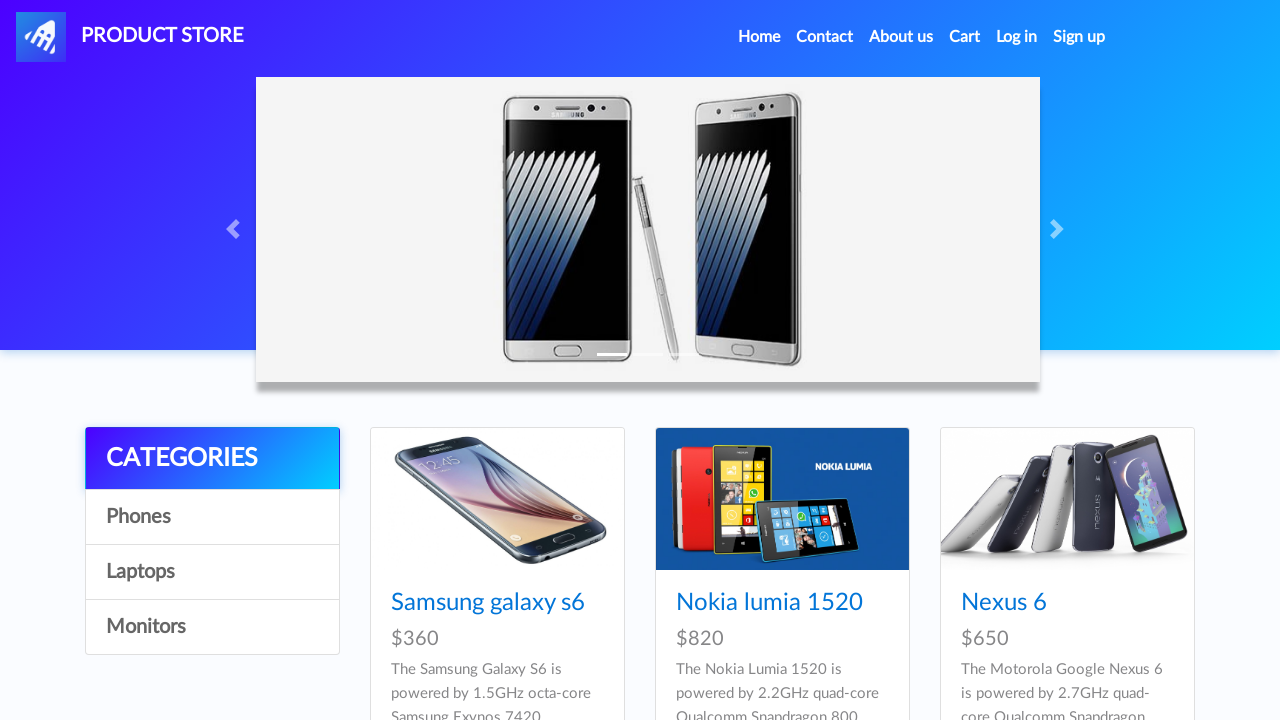